Tests successful login on a UI testing playground by filling username and password fields and verifying the welcome message appears

Starting URL: http://uitestingplayground.com/sampleapp

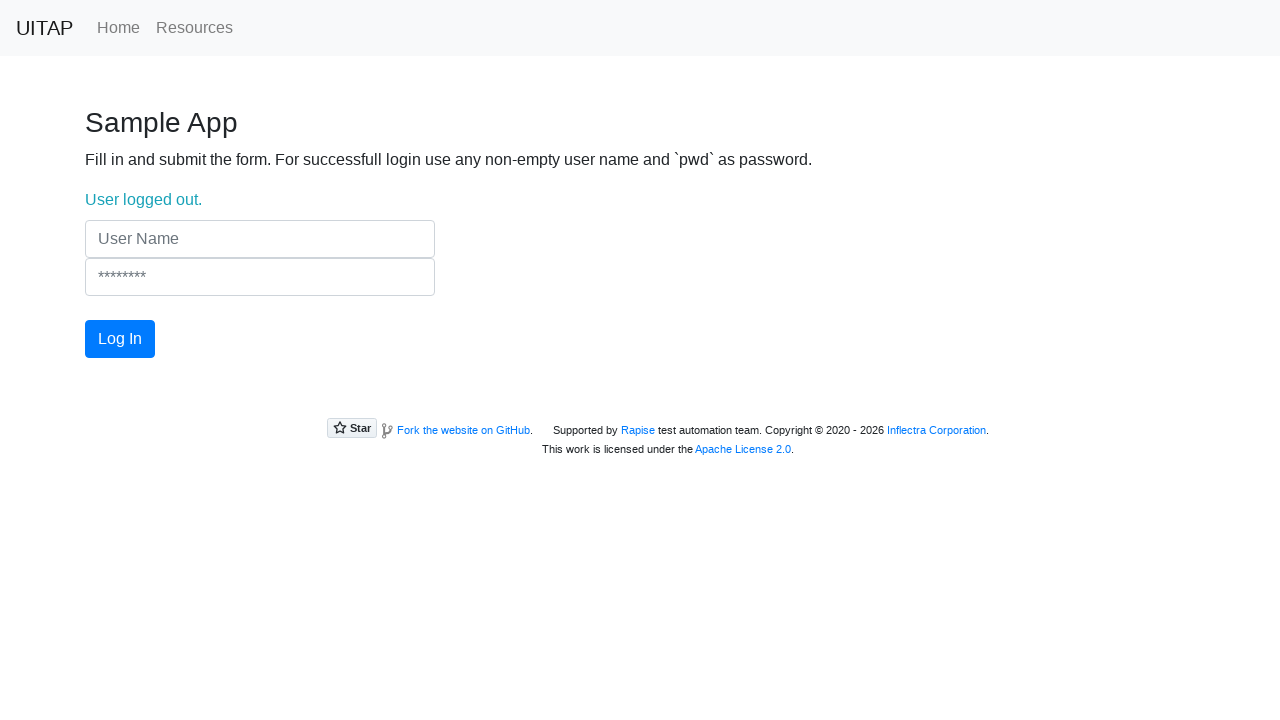

Filled username field with 'dan' on internal:attr=[placeholder="User Name"i]
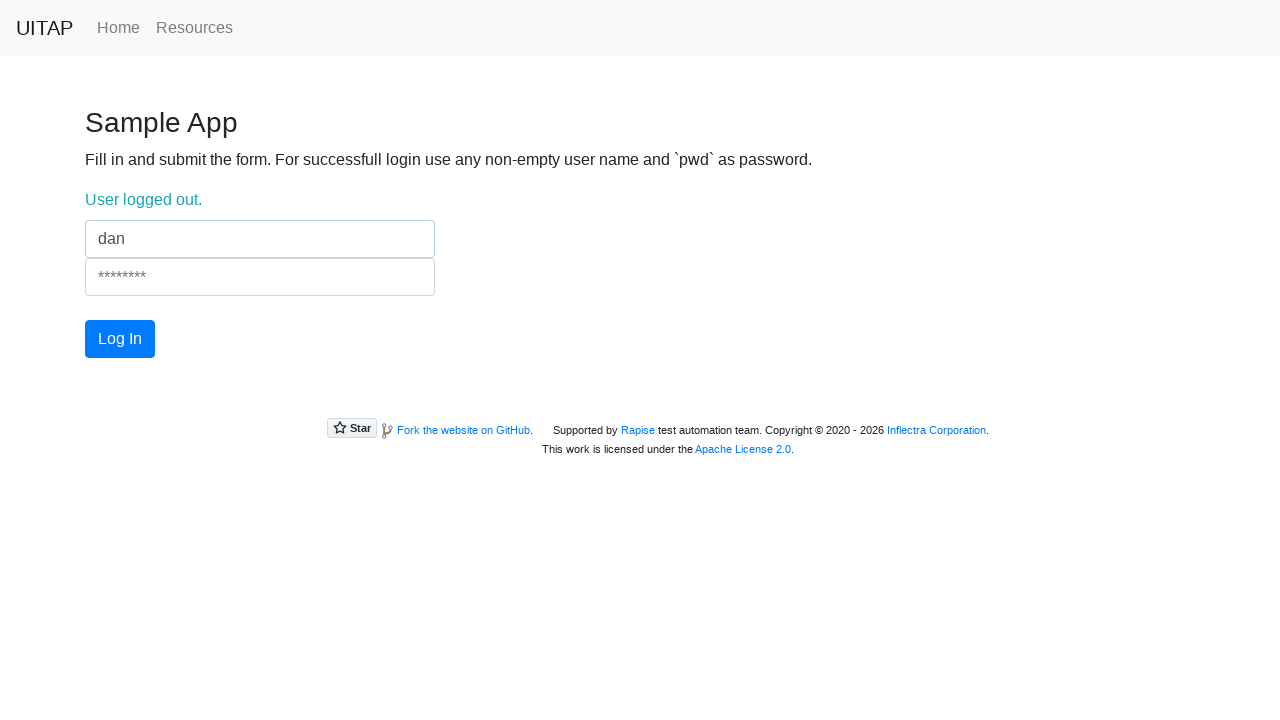

Filled password field with 'pwd' on internal:attr=[placeholder="********"i]
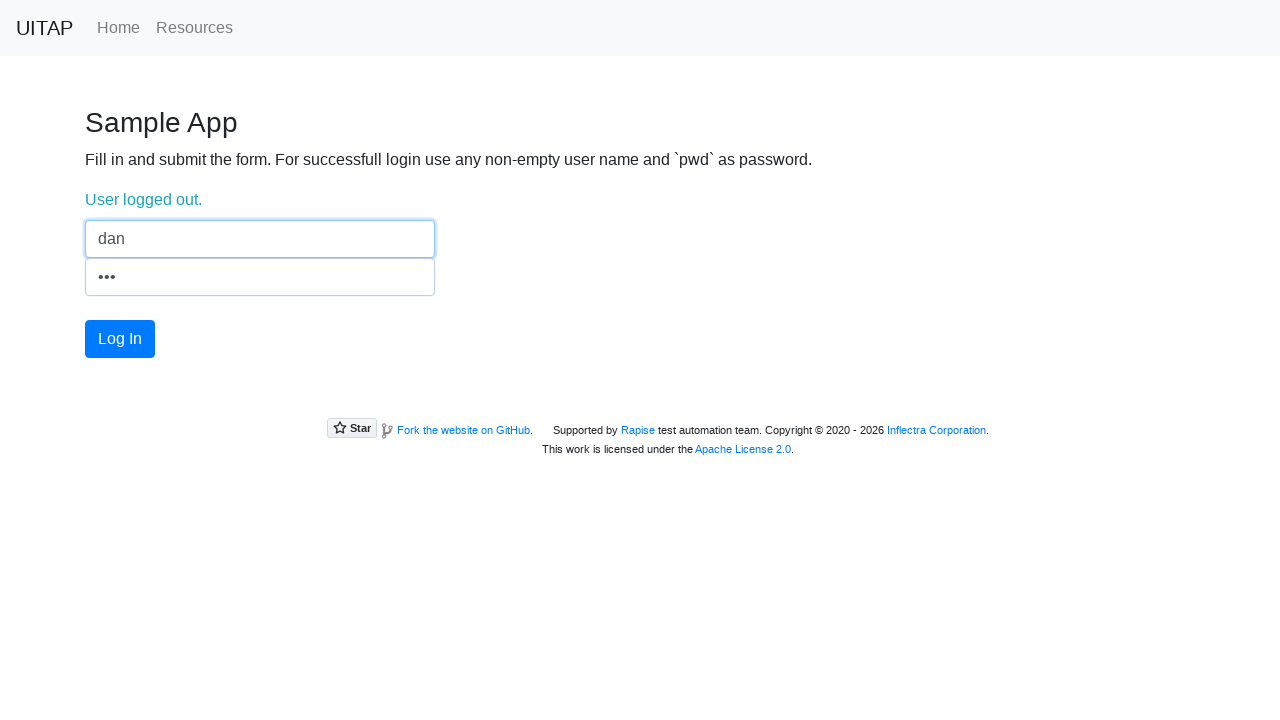

Clicked Log In button at (120, 339) on internal:role=button[name="Log In"i]
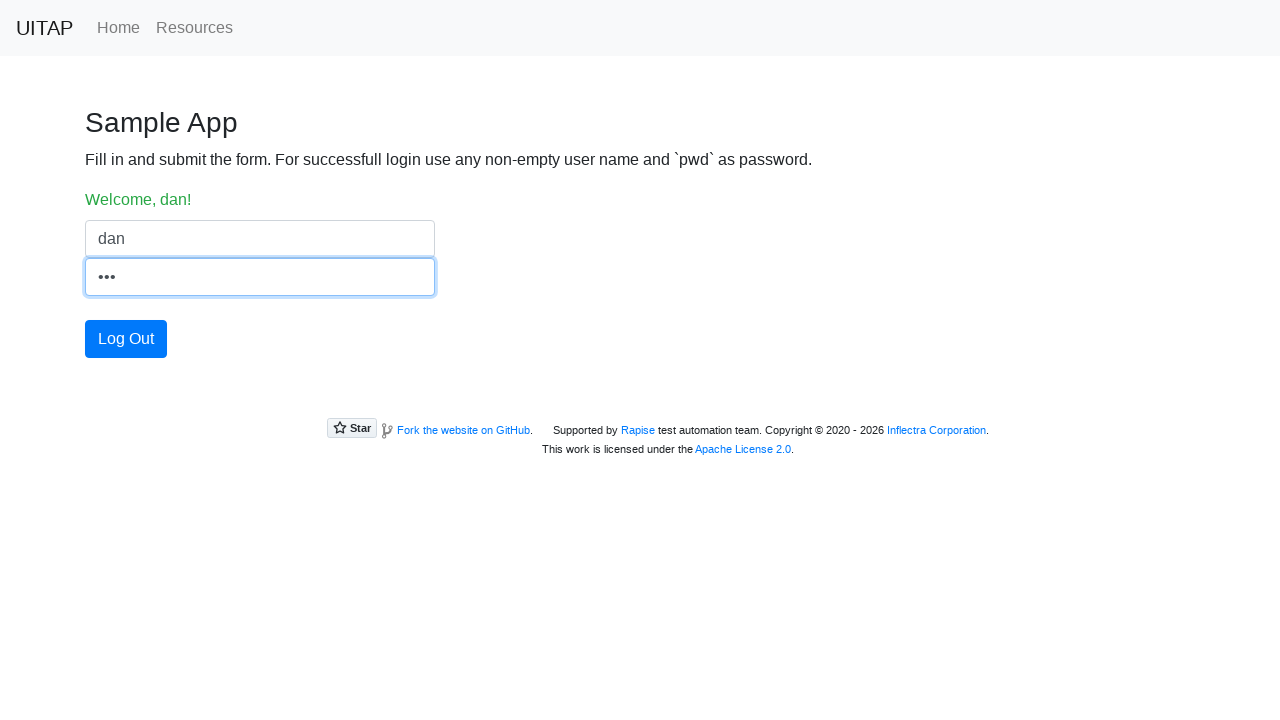

Verified welcome message 'Welcome, dan!' appeared
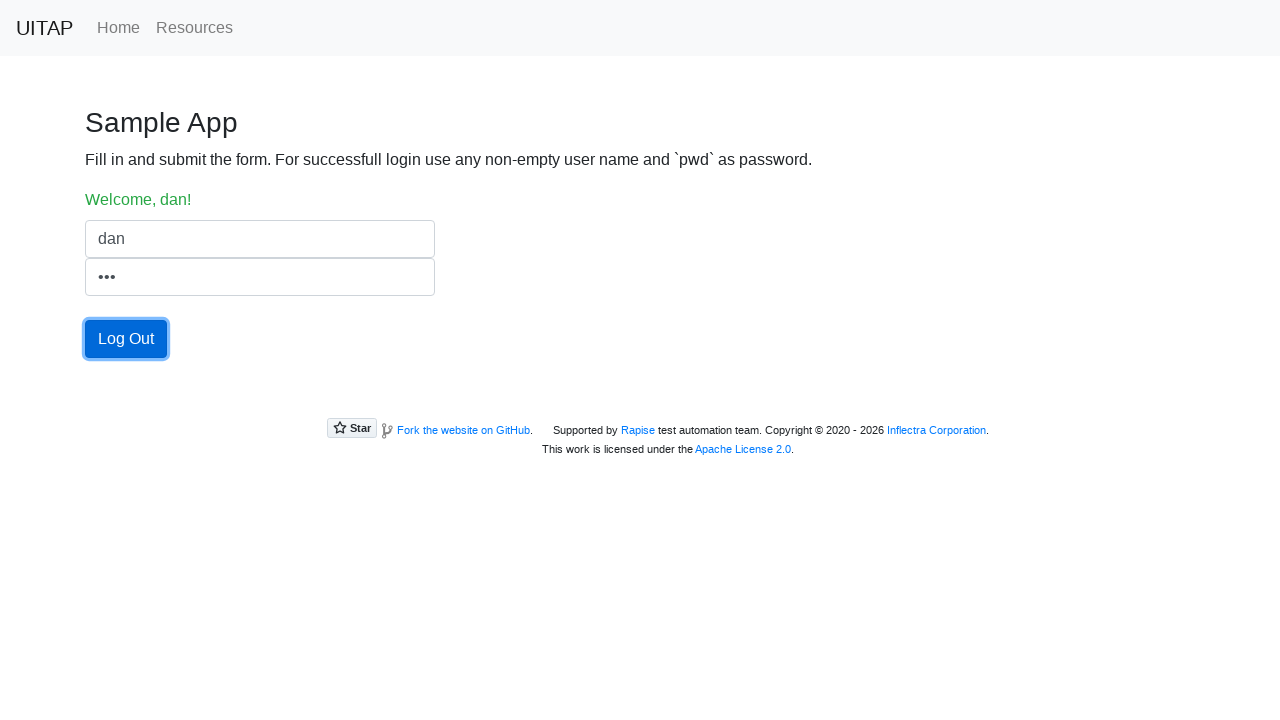

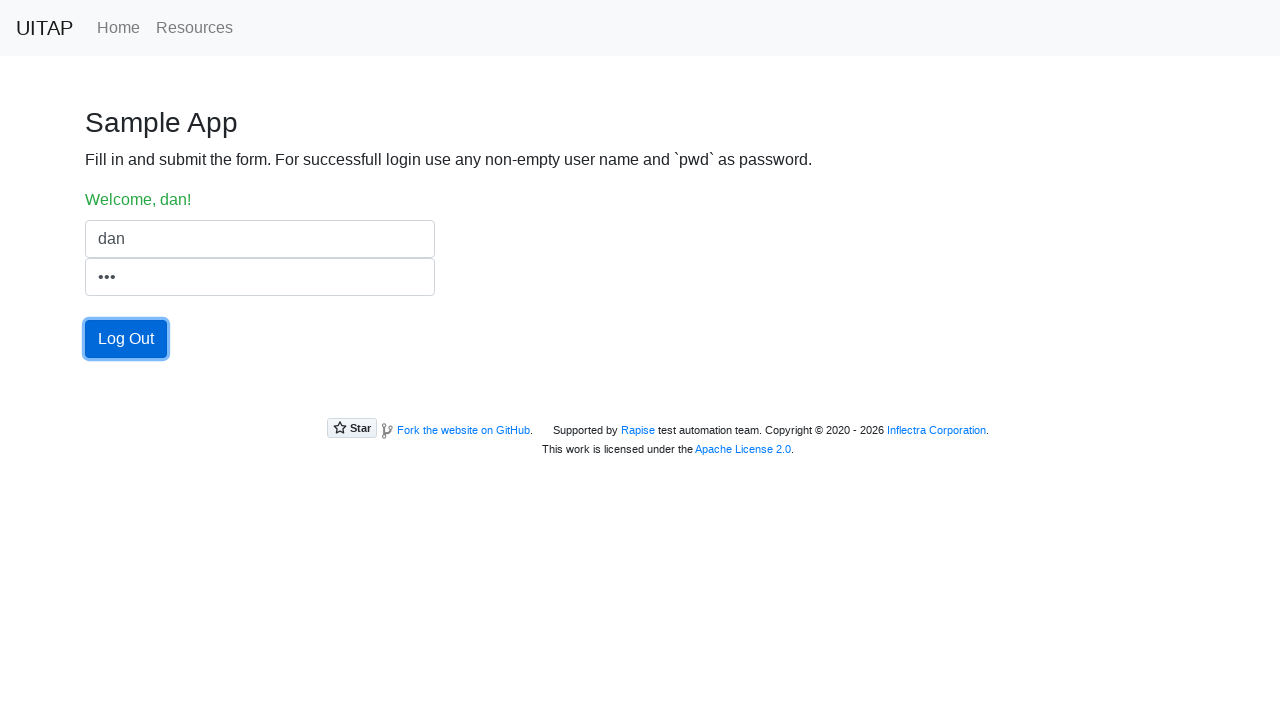